Tests JavaScript prompt alert handling by clicking the prompt button, entering text, and dismissing the alert dialog

Starting URL: https://the-internet.herokuapp.com/javascript_alerts

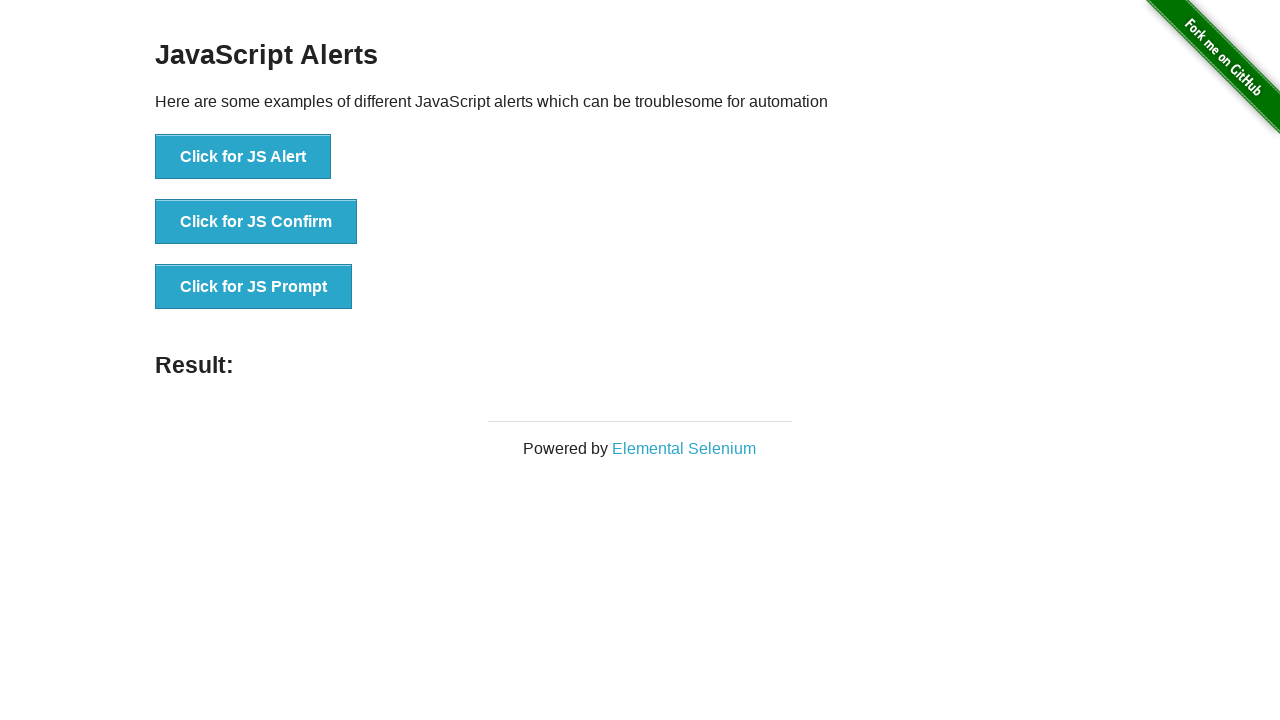

Clicked the JS Prompt button at (254, 287) on button:has-text('Click for JS Prompt')
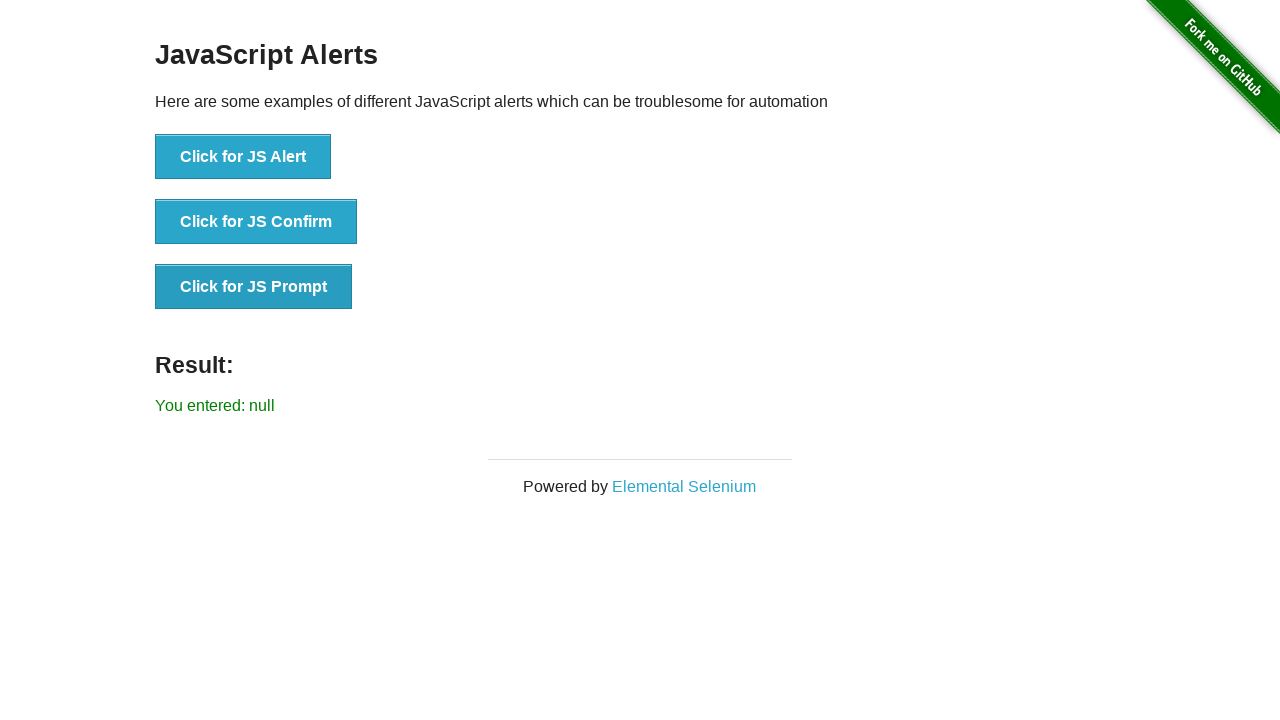

Set up dialog handler to accept prompt with 'welcome' text
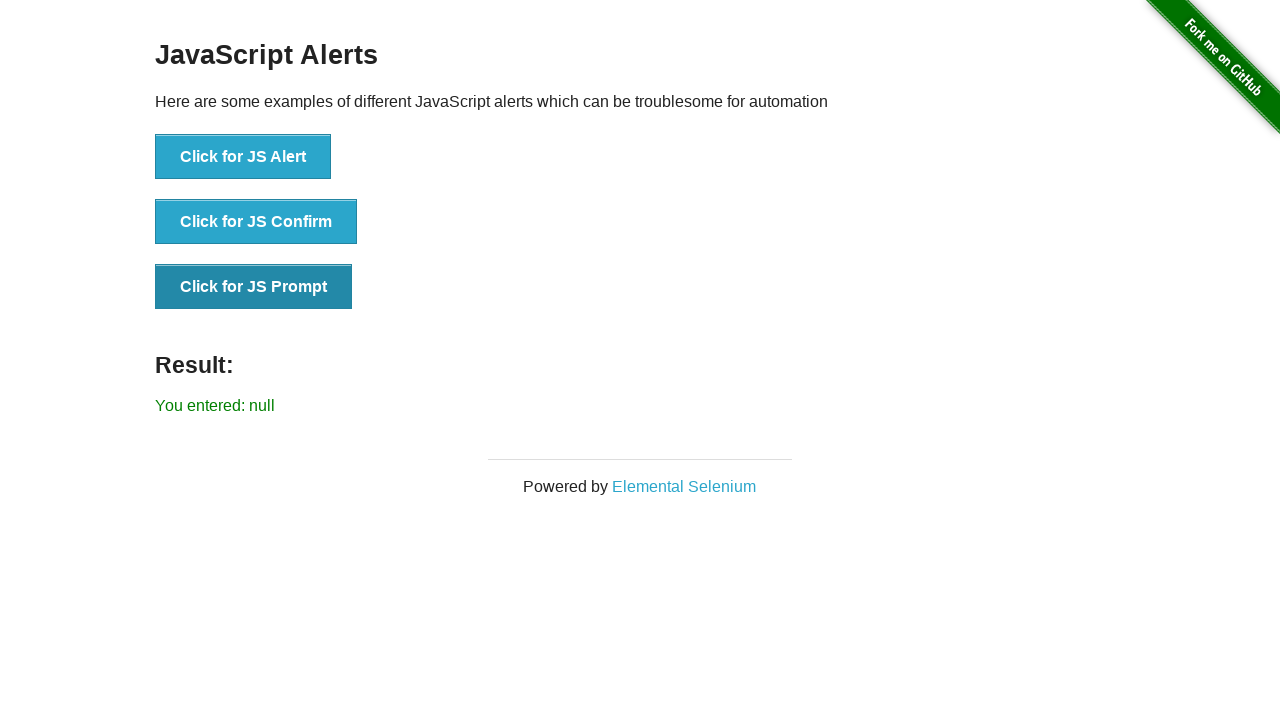

Clicked the JS Prompt button to trigger dialog with handler at (254, 287) on button:has-text('Click for JS Prompt')
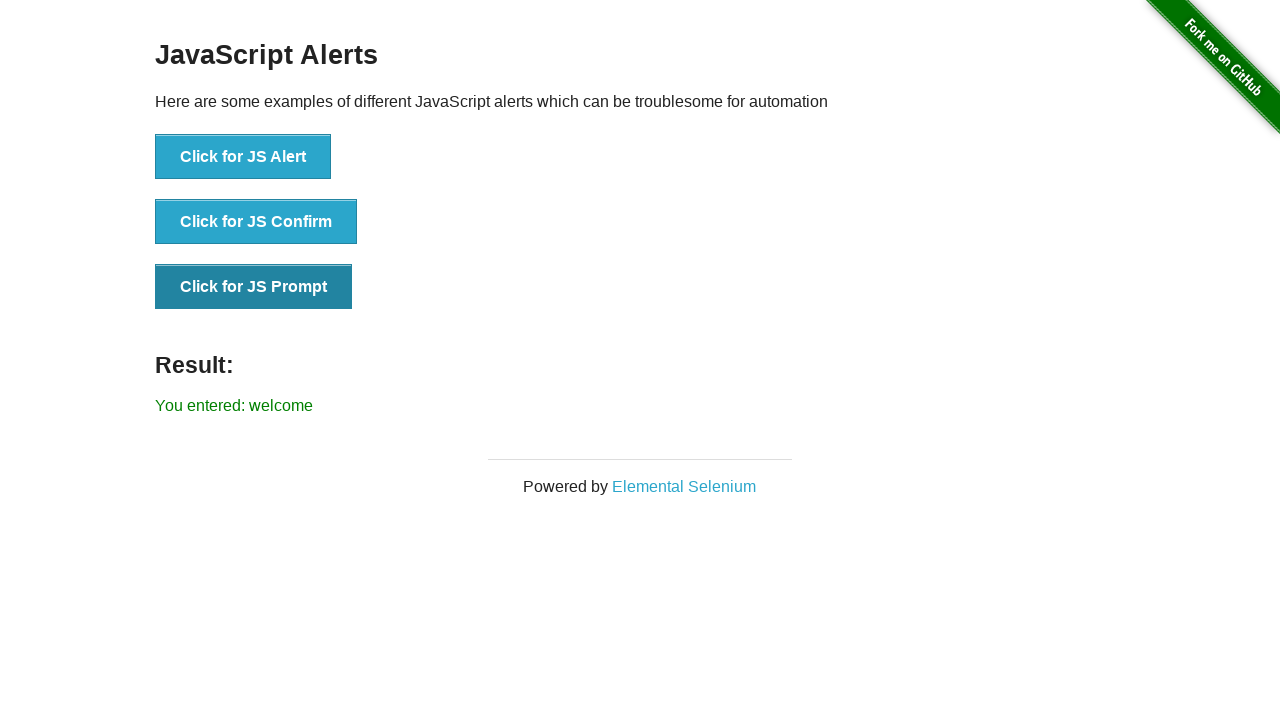

Result element loaded after dialog dismissal
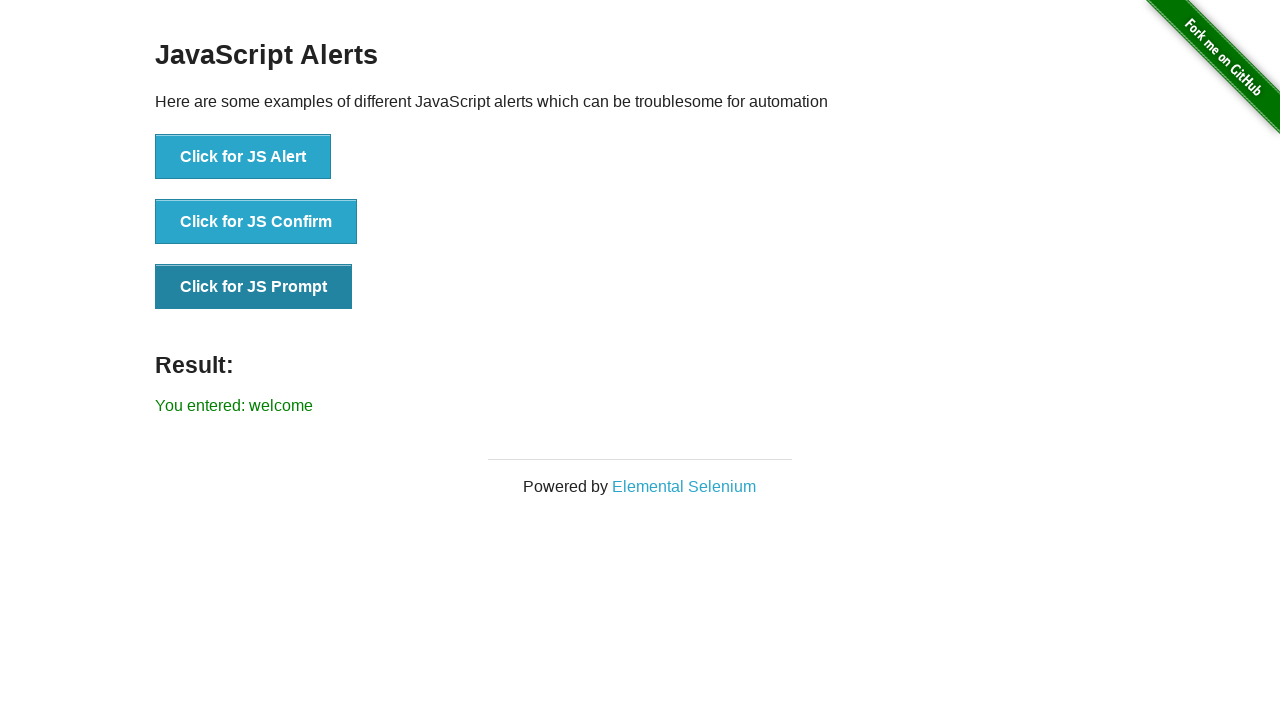

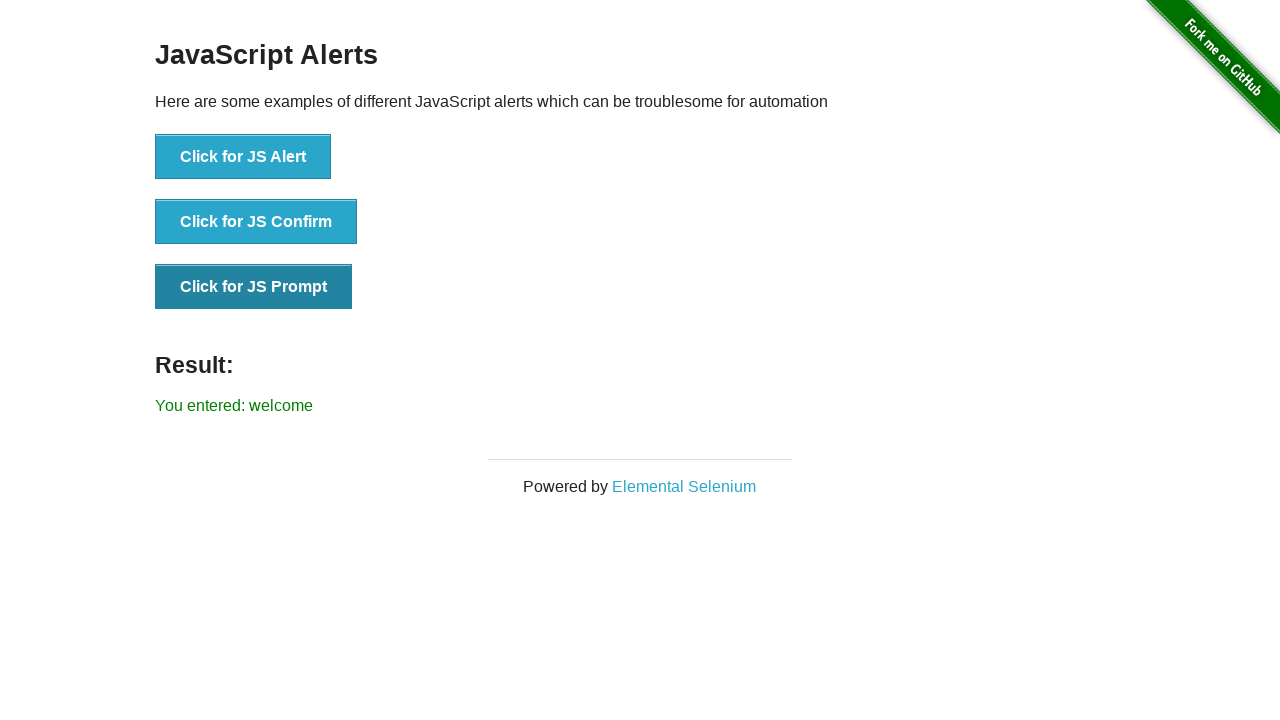